Tests menu hover functionality by hovering over the "Company" menu item to reveal the dropdown, then clicking on the "About Us" child menu item.

Starting URL: https://www.orangehrm.com/

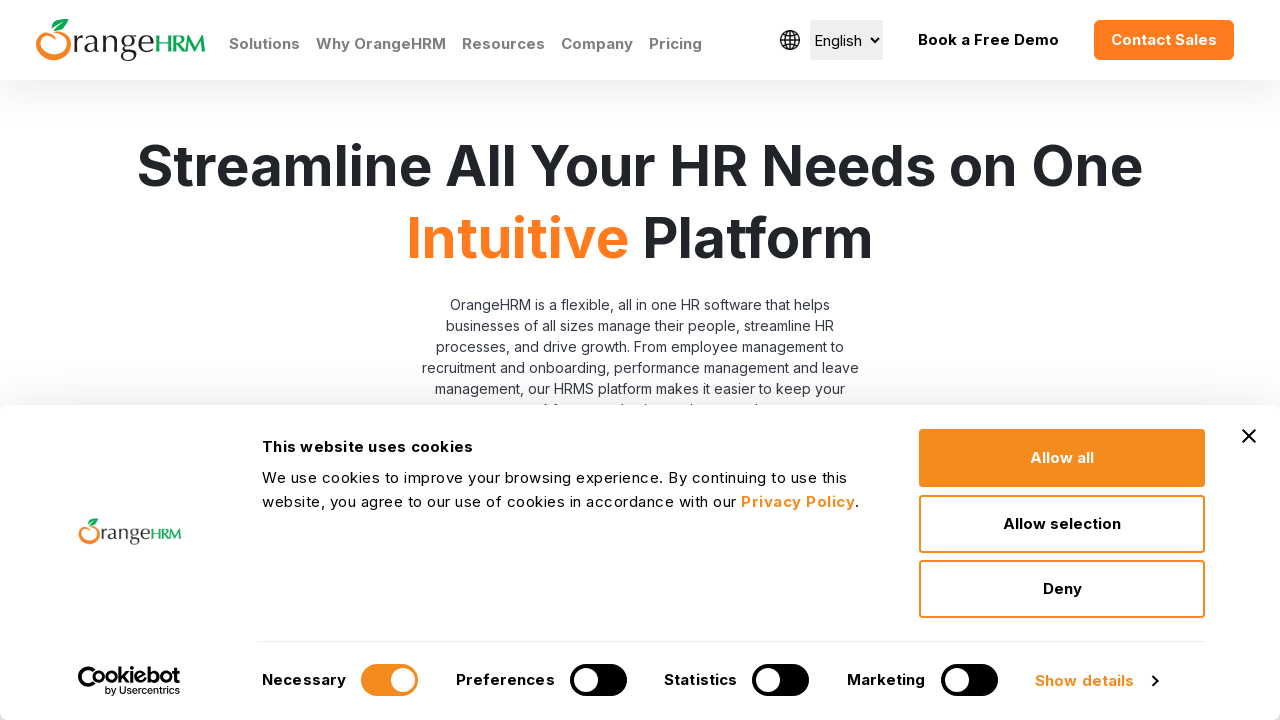

Hovered over 'Company' menu item to reveal dropdown at (597, 44) on xpath=//a[text()='Company']
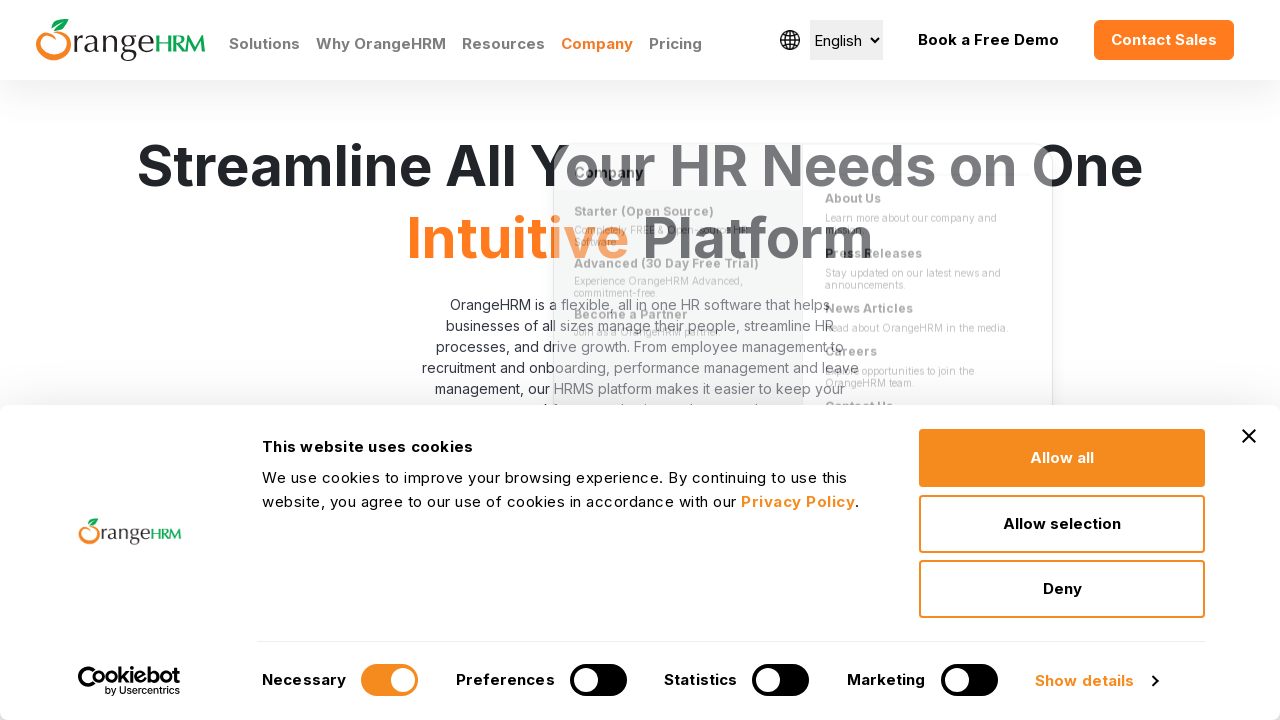

Waited for dropdown menu to appear
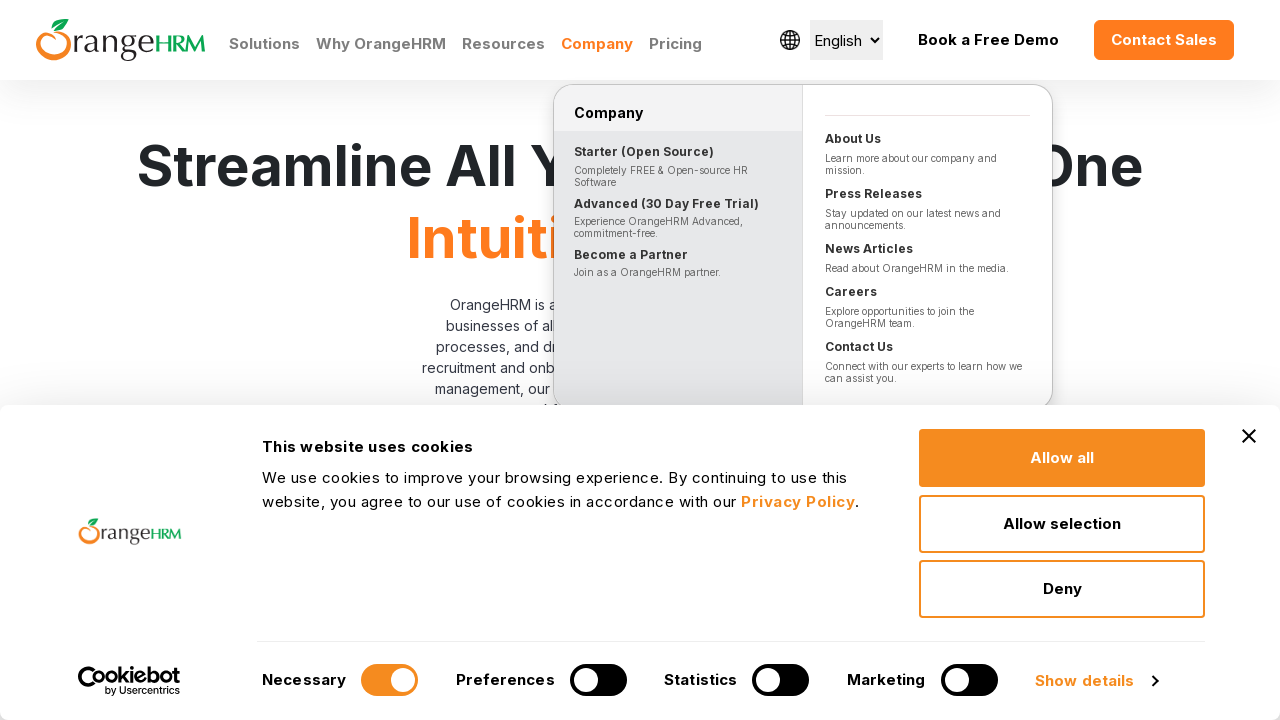

Clicked on 'About Us' child menu item at (928, 138) on (//a[text()='About Us'])[1]
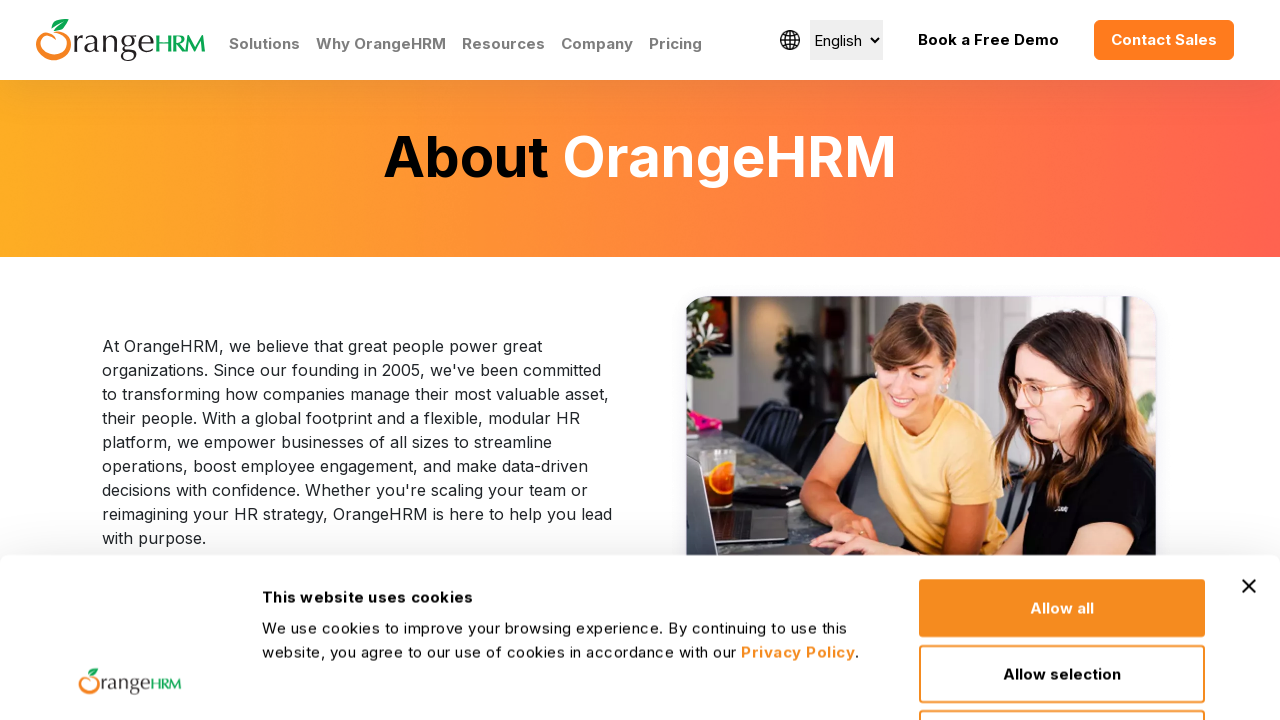

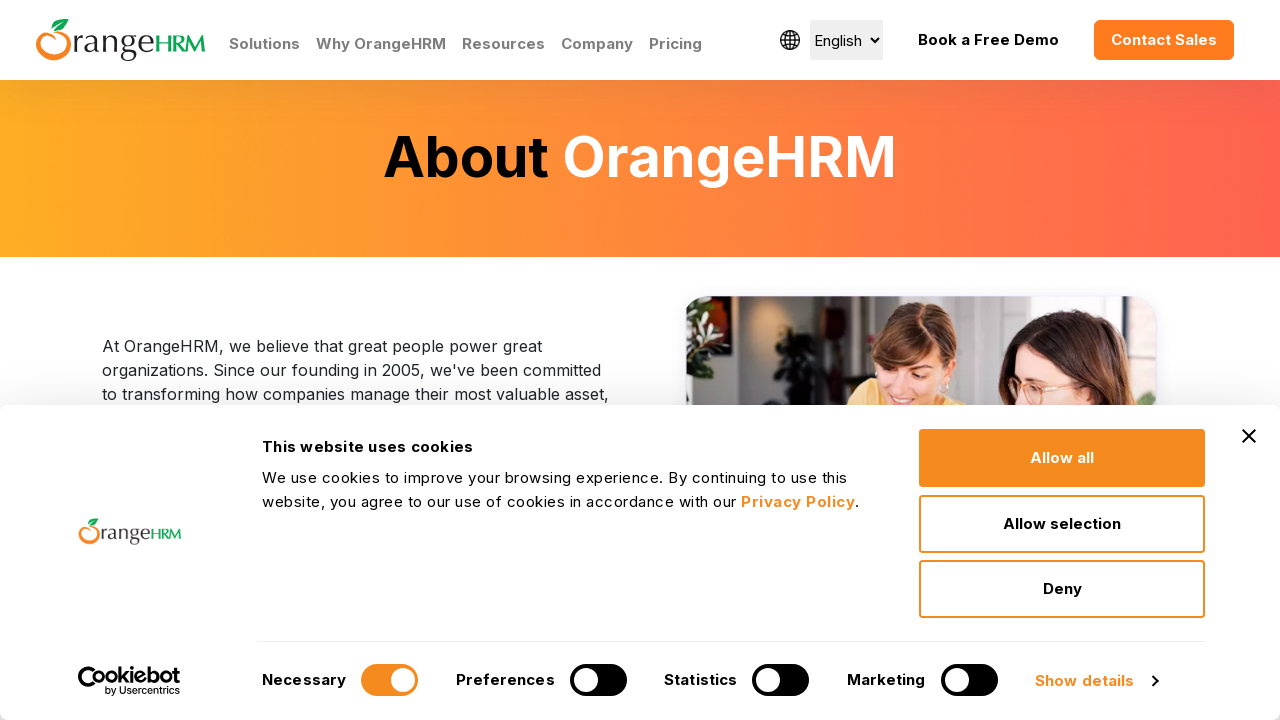